Tests iframe interaction and alert handling within an iframe context

Starting URL: https://w3schools.com/jsref/tryit.asp?filename=tryjsref_alert

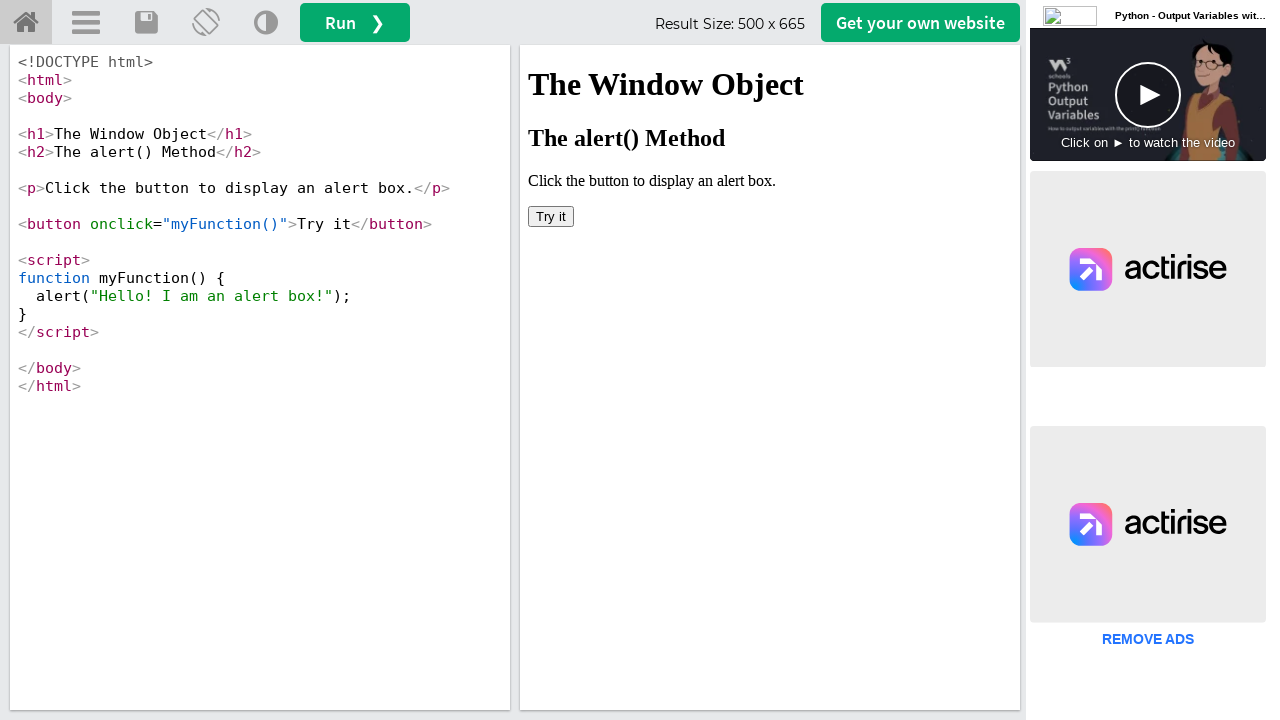

Located iframe with id 'iframeResult'
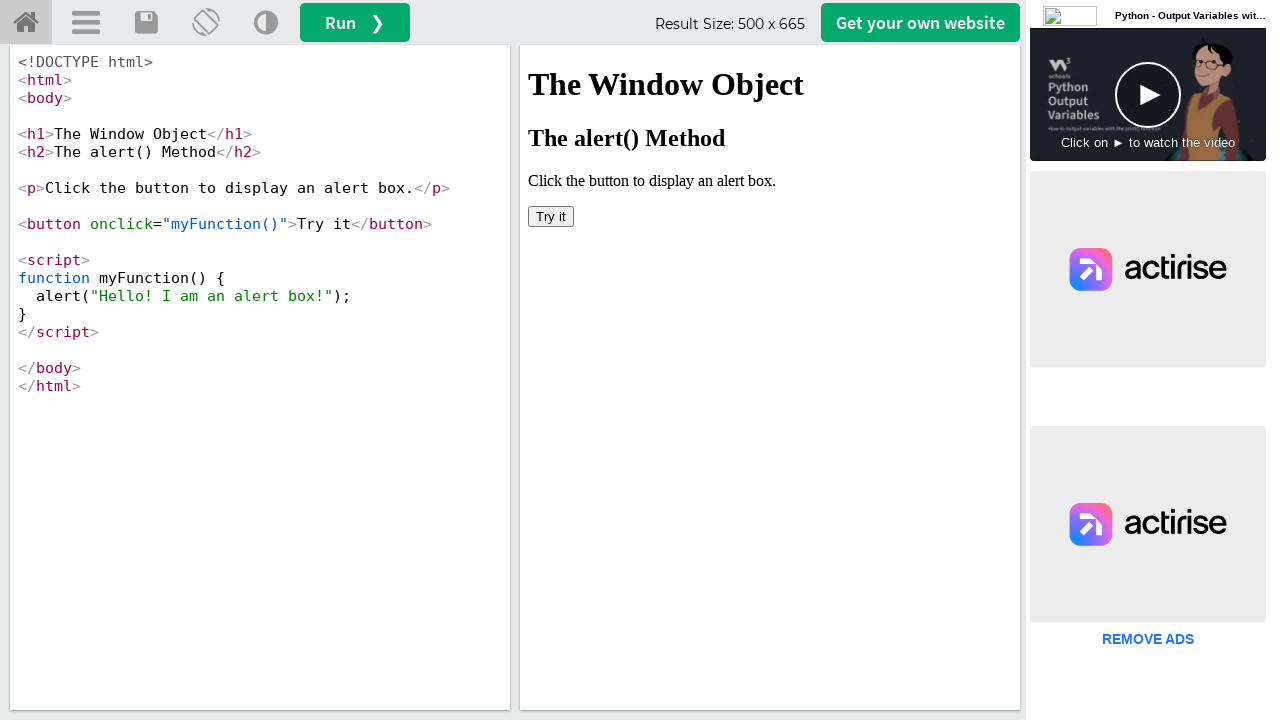

Clicked button within iframe at (551, 216) on #iframeResult >> internal:control=enter-frame >> button
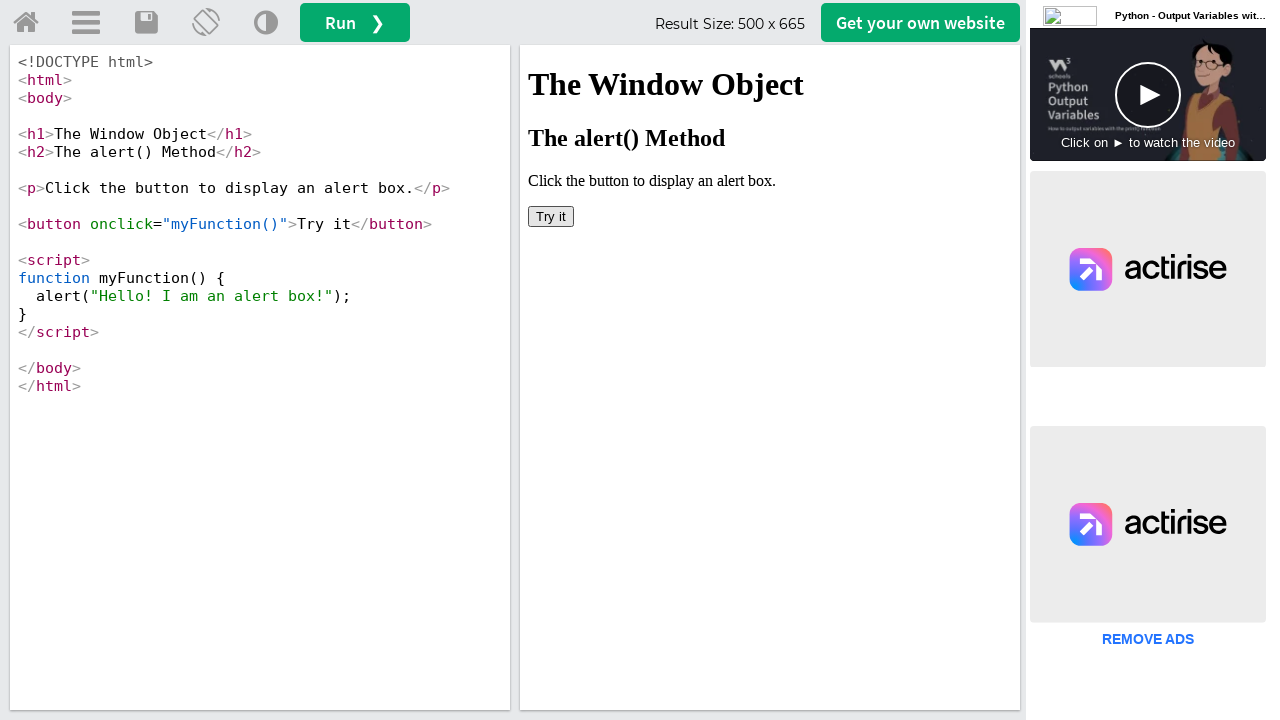

Set up dialog handler to accept alerts
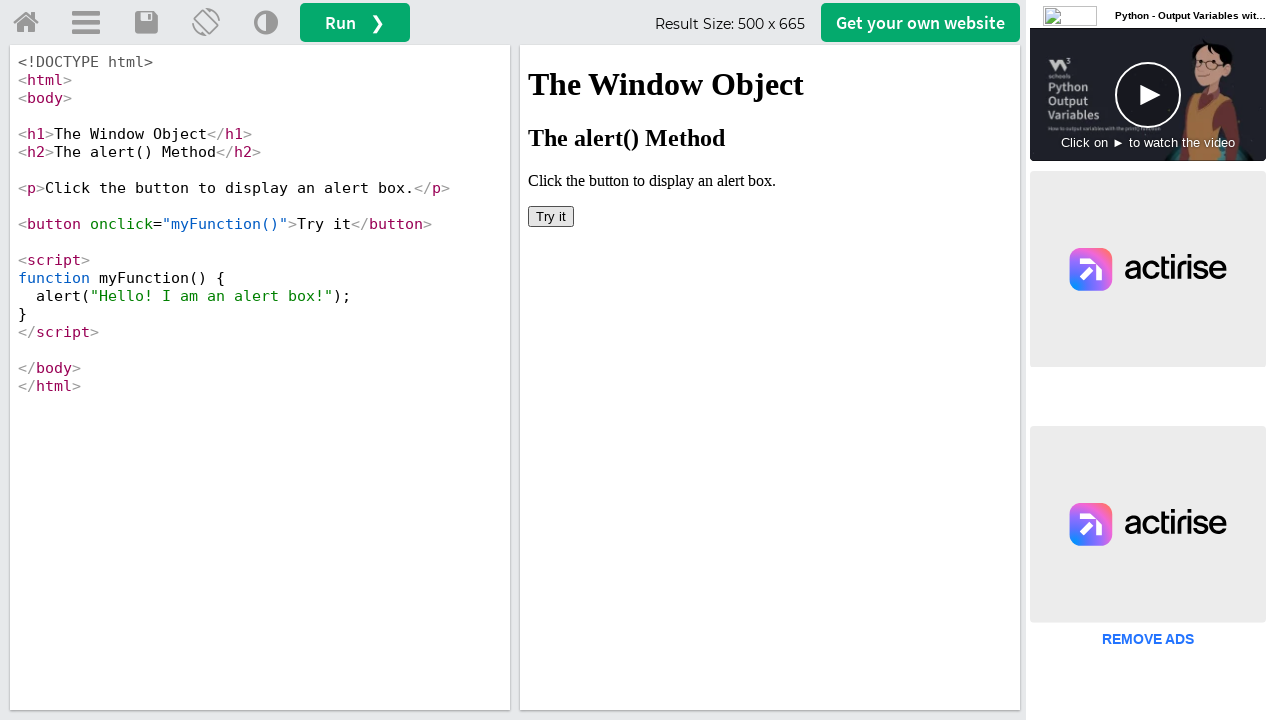

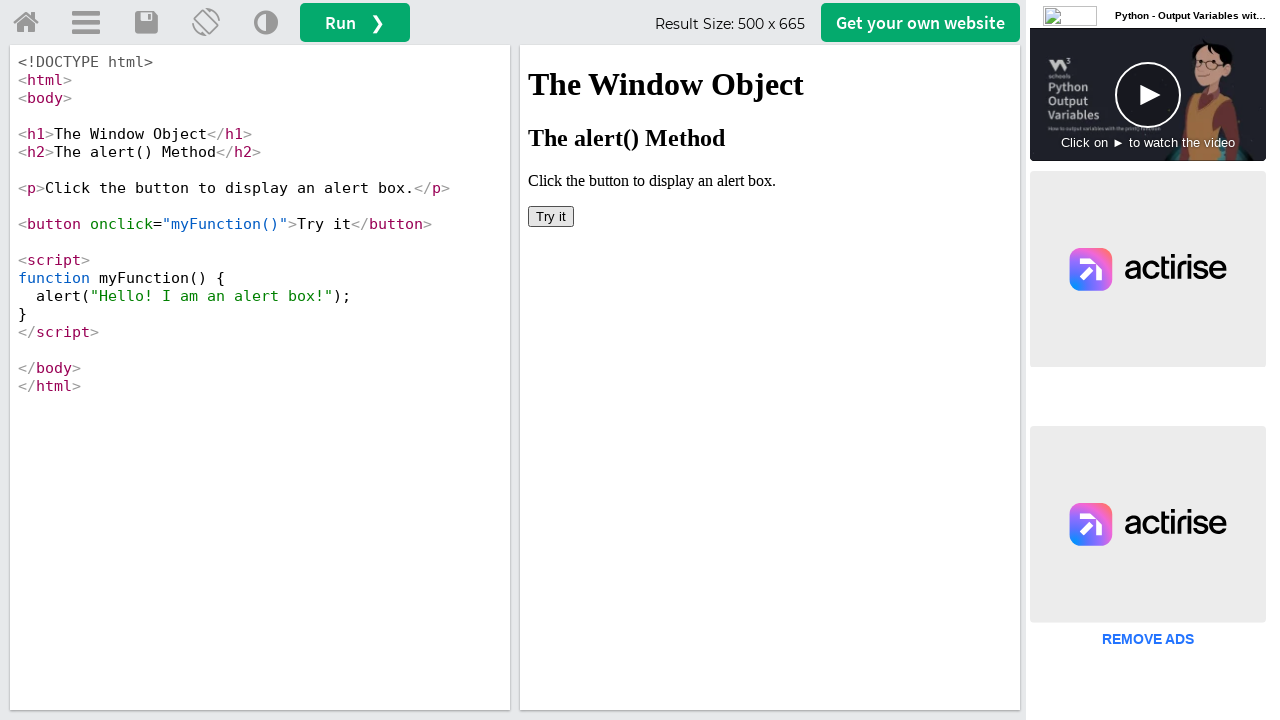